Tests jQuery UI draggable functionality by clicking on the Draggable menu item and performing a drag operation on the draggable element

Starting URL: https://jqueryui.com

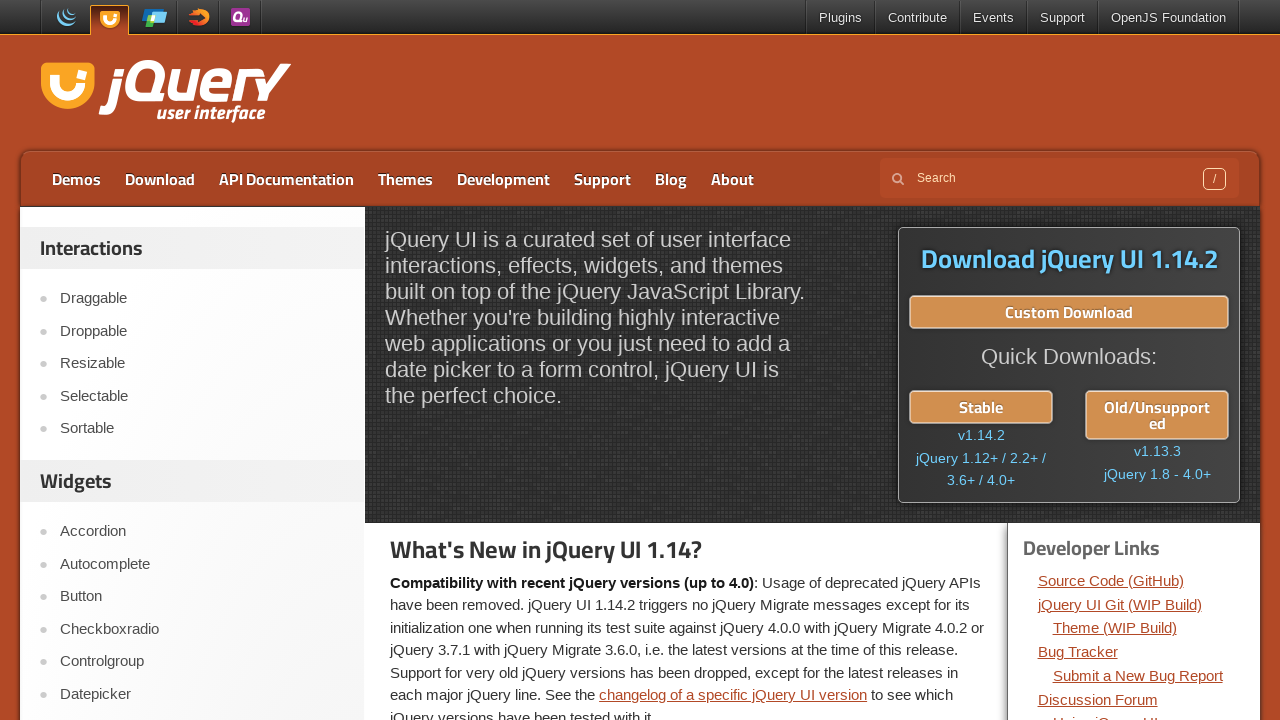

Clicked on the Draggable menu item at (196, 299) on xpath=//li[a='Draggable']
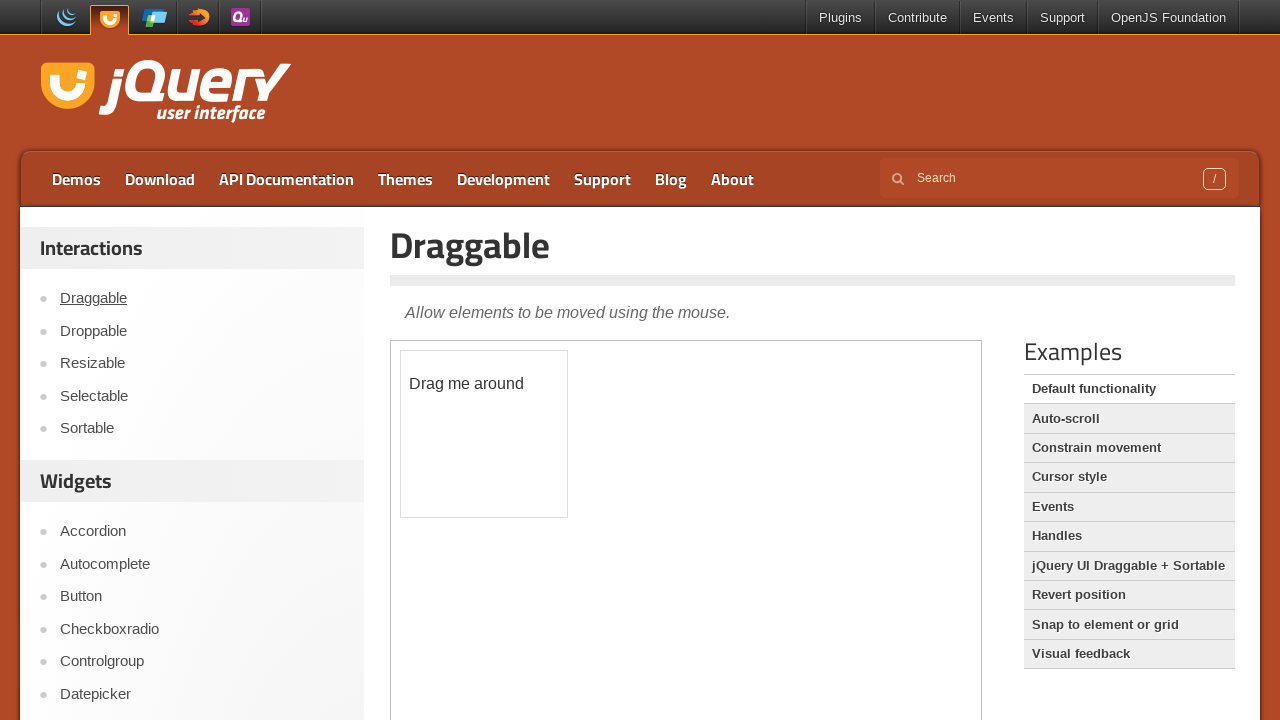

Located the first iframe containing draggable demo
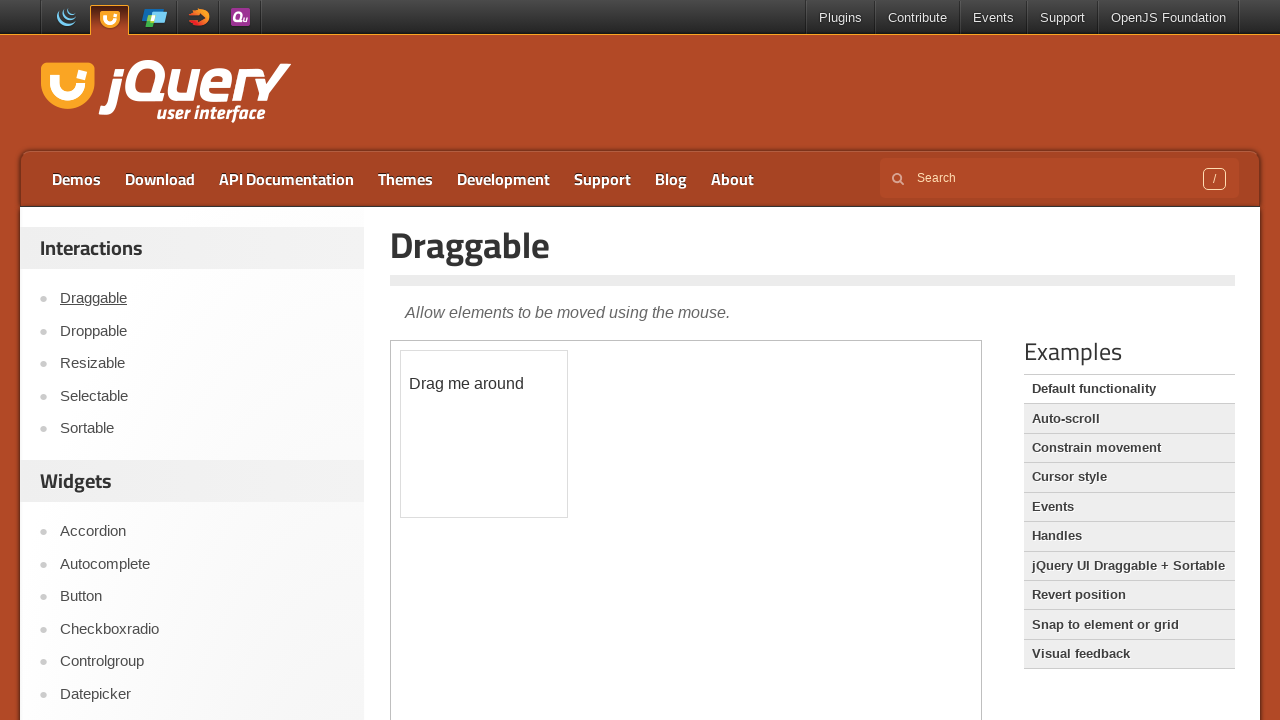

Located the draggable element with id 'draggable'
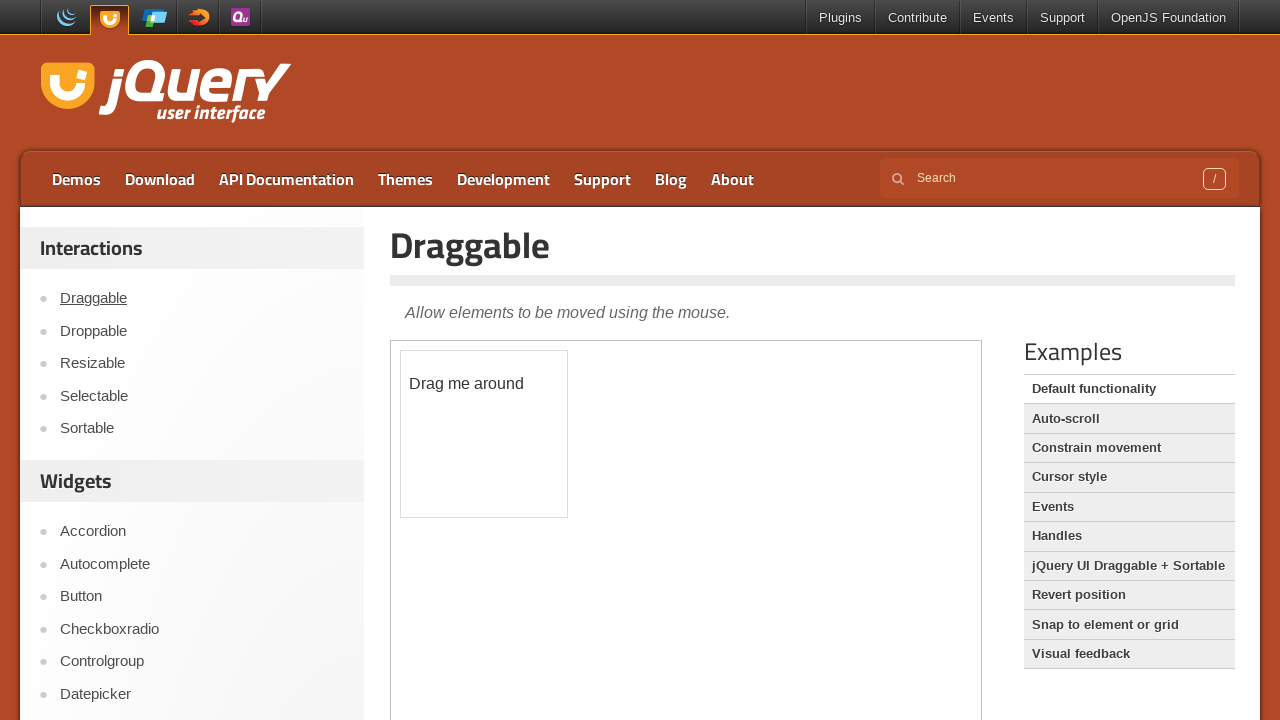

Performed drag operation on draggable element to position (400, 0) at (801, 351)
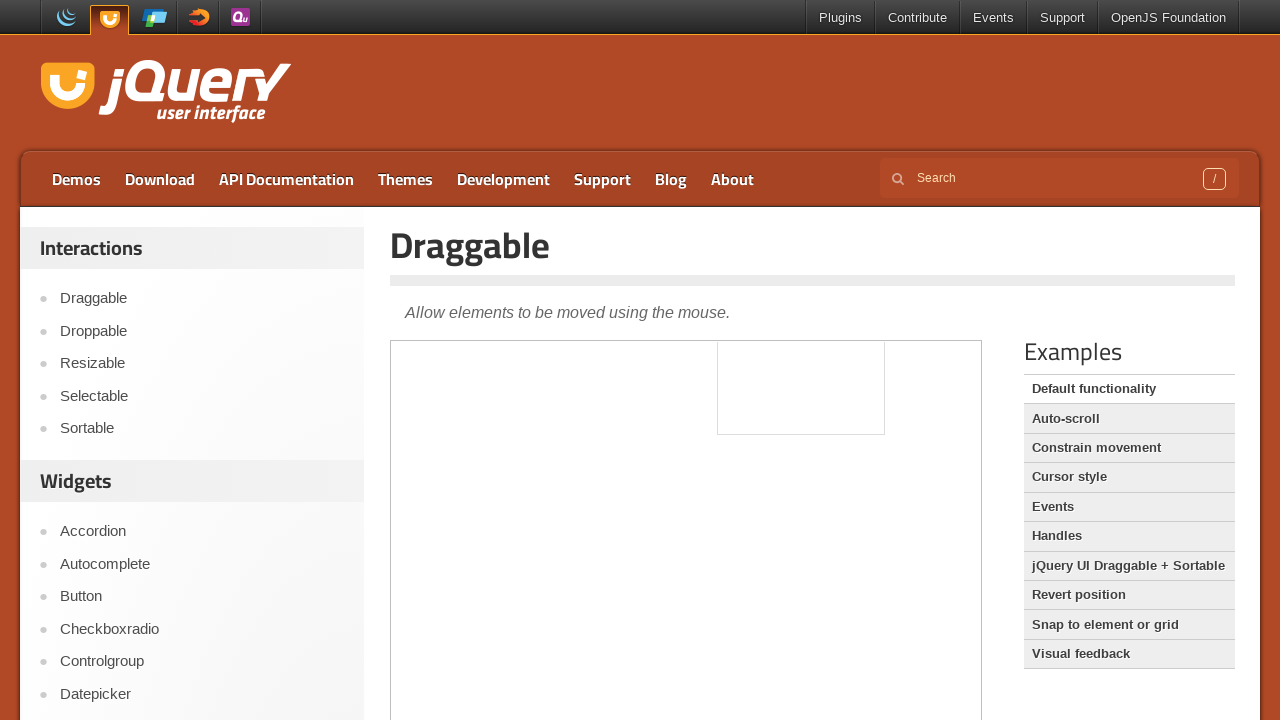

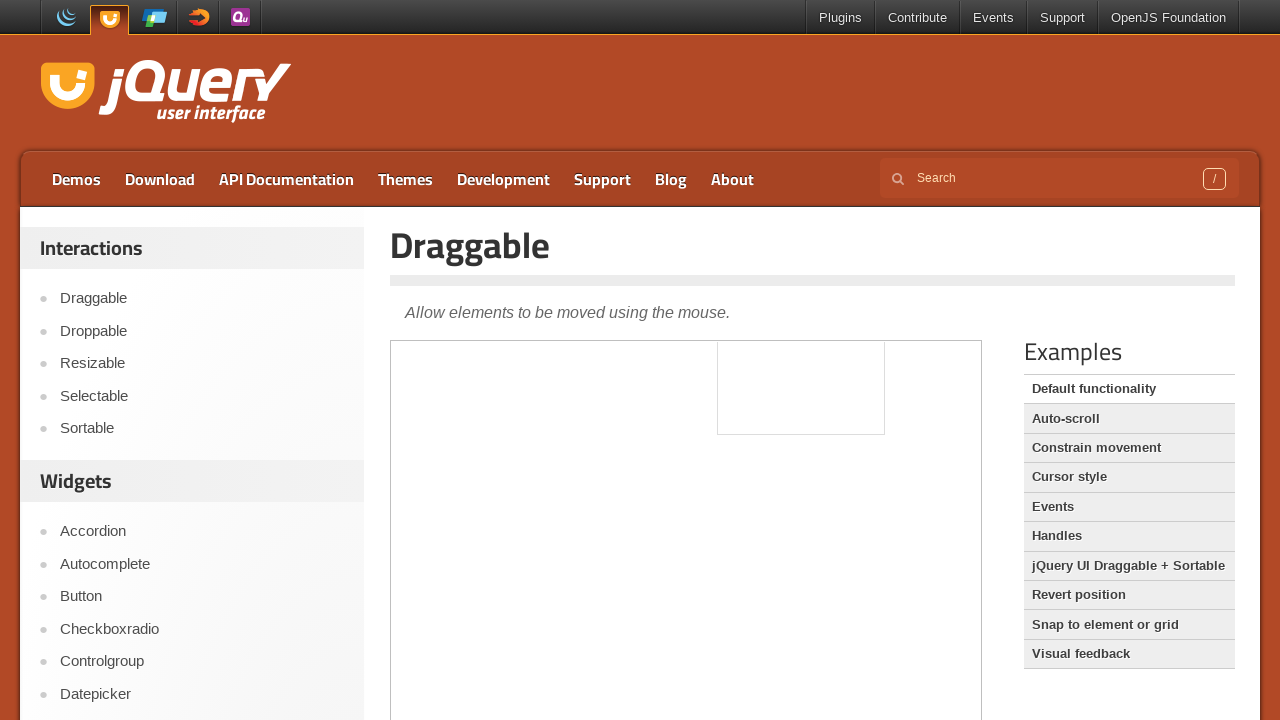